Tests date picker by clicking to open and selecting a date

Starting URL: https://www.selenium.dev/selenium/web/web-form.html

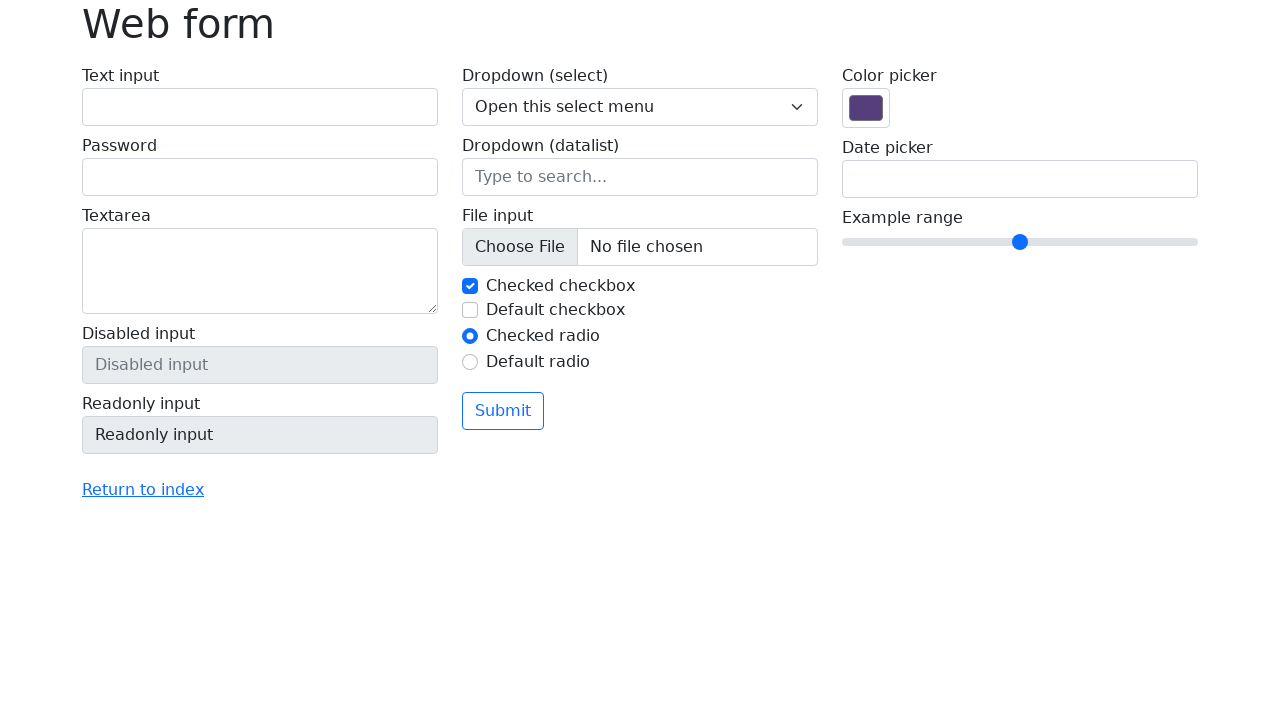

Clicked date picker input to open calendar at (1020, 179) on input[name='my-date']
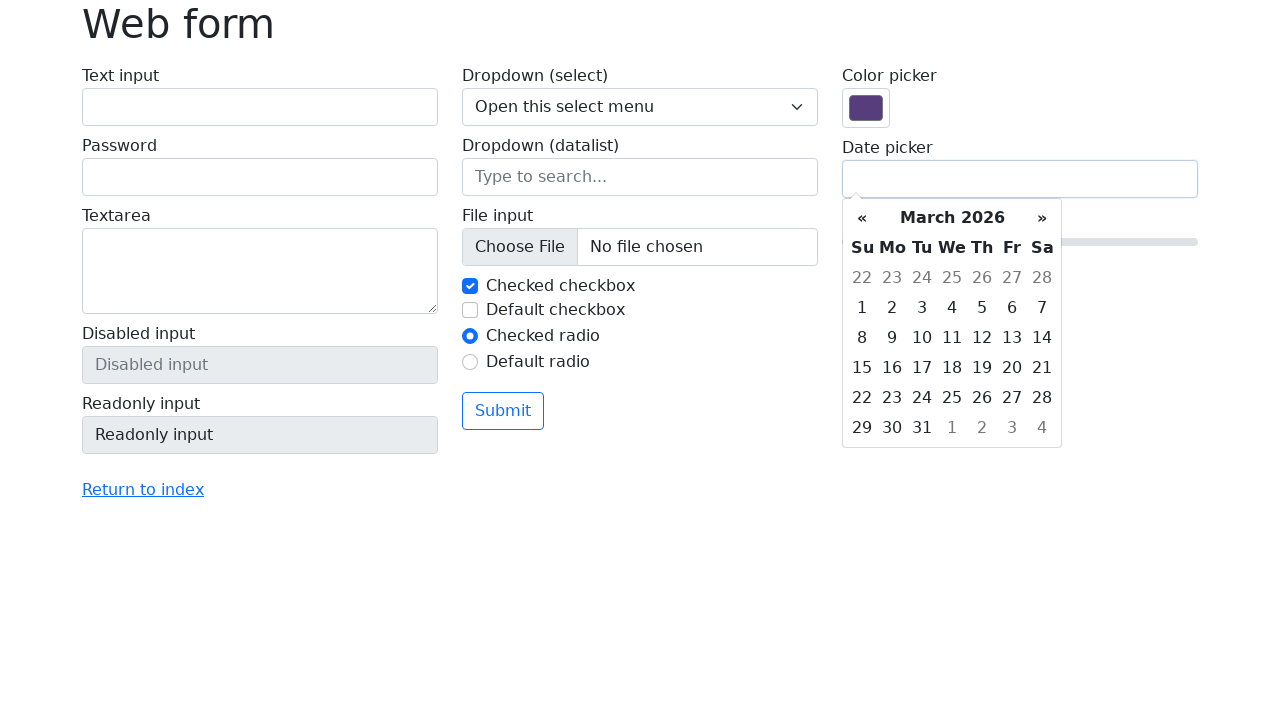

Selected day 4 from the calendar at (952, 308) on xpath=//td[text()='4']
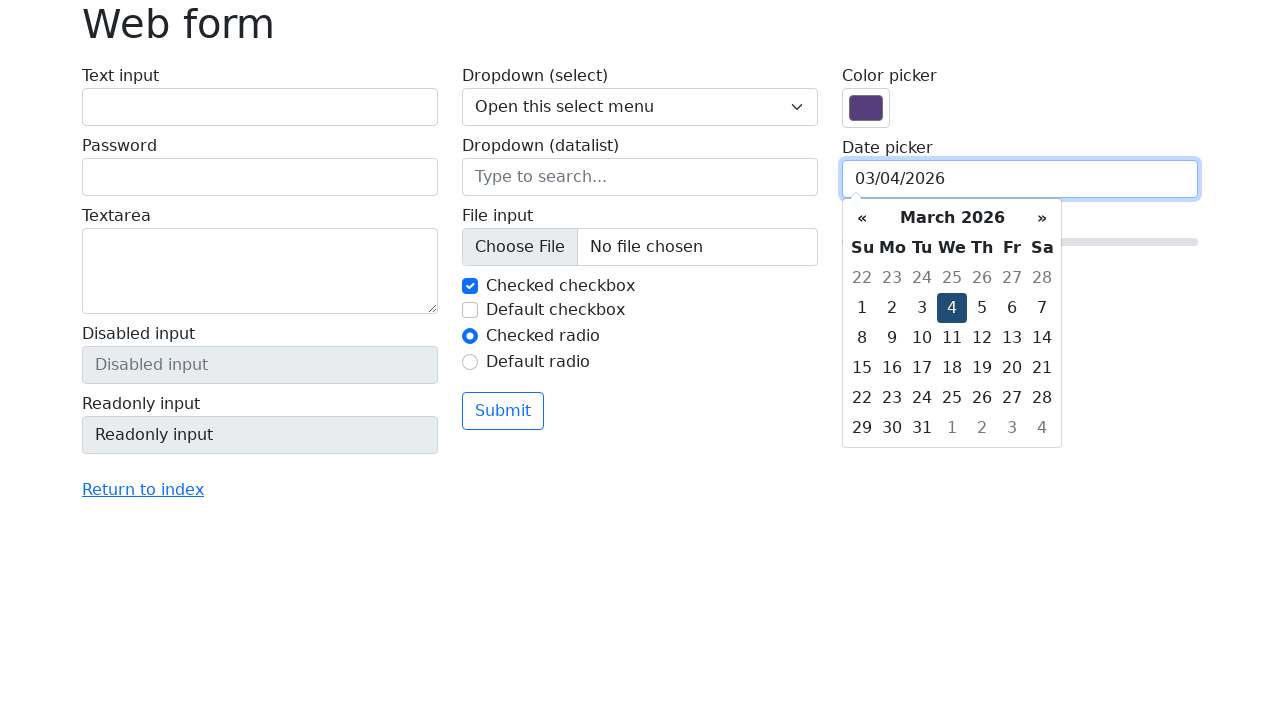

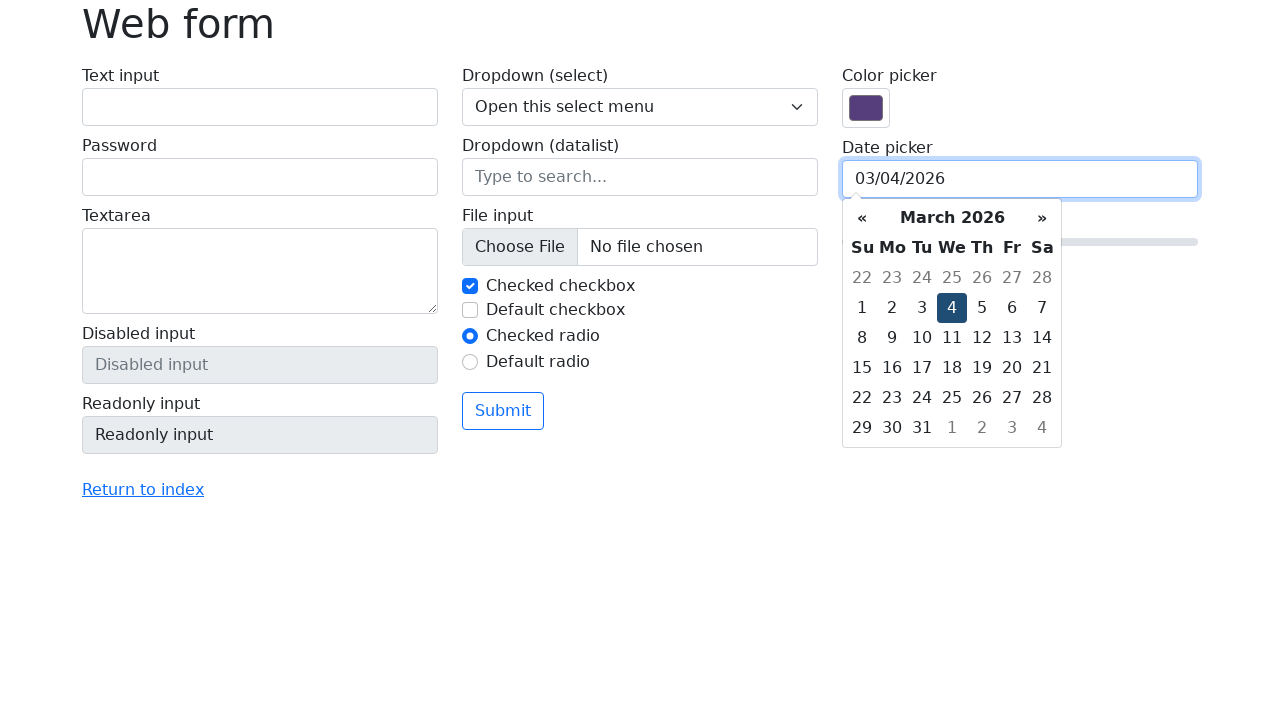